Navigates to Flipkart's homepage and loads the page

Starting URL: https://www.flipkart.com/

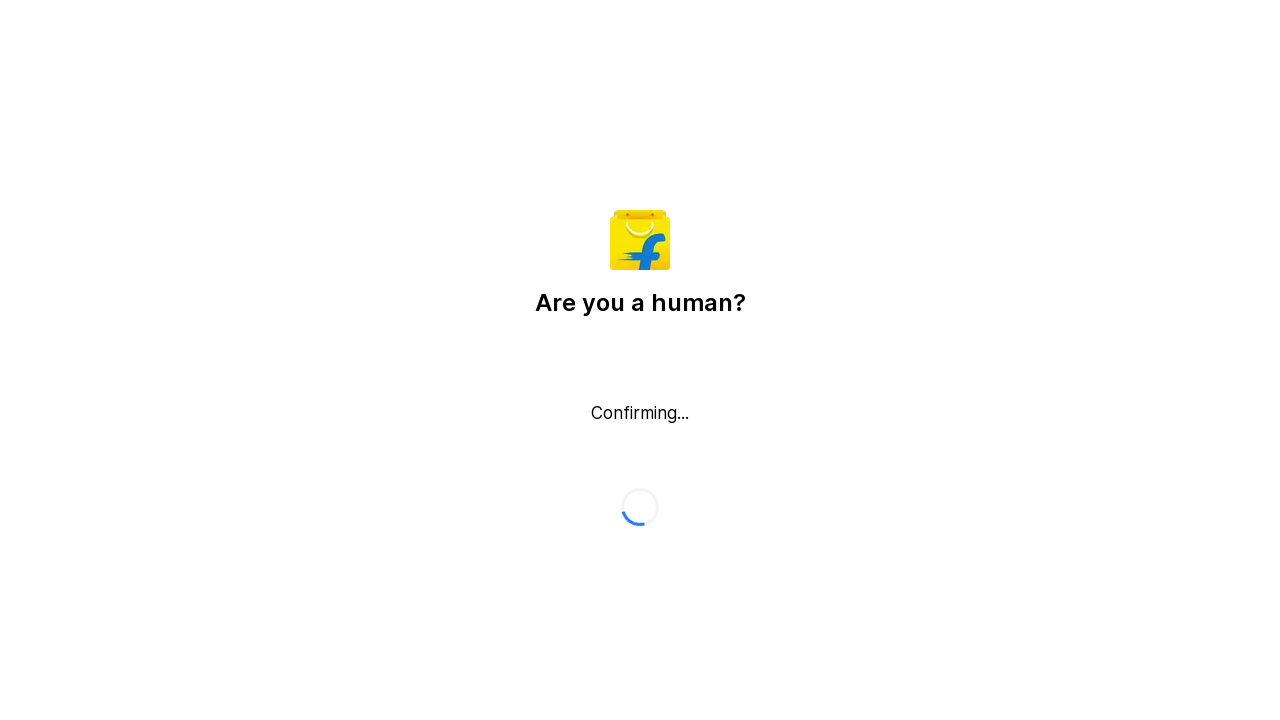

Waited for page DOM to fully load on Flipkart homepage
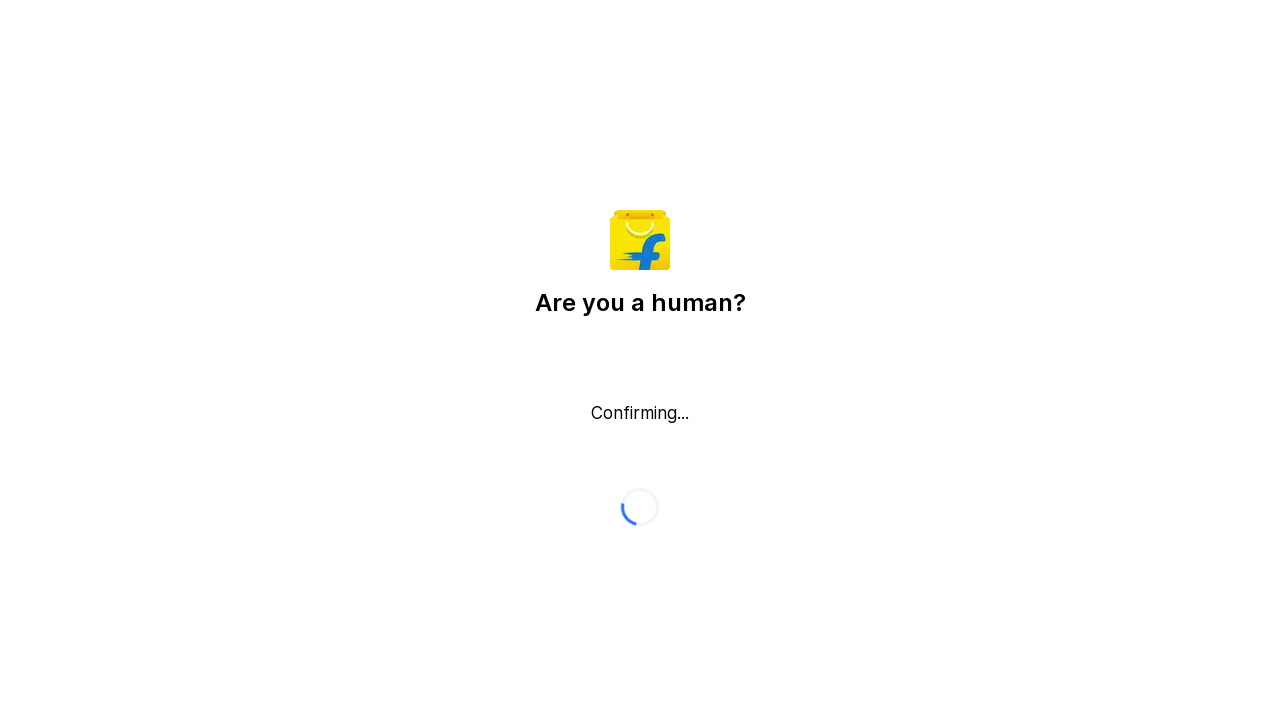

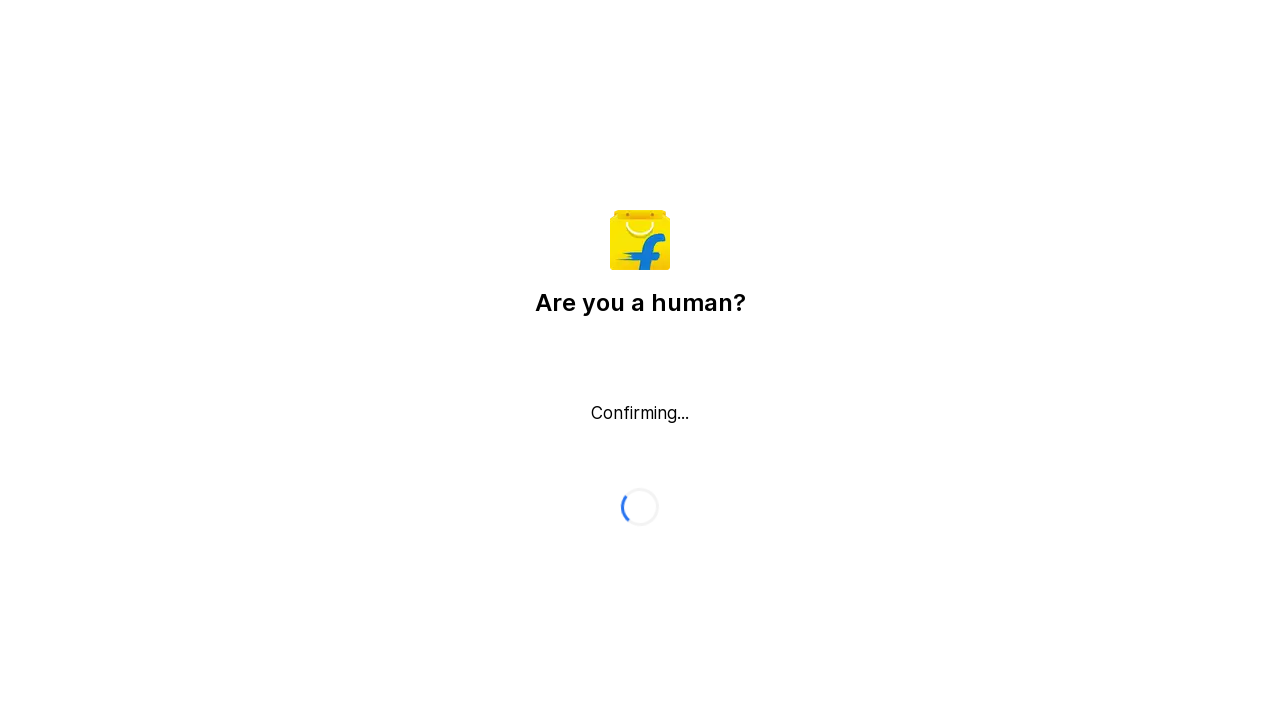